Tests waiting for dynamically loaded hidden content by clicking Start and waiting for "Hello World!" to appear

Starting URL: https://the-internet.herokuapp.com/dynamic_loading/2

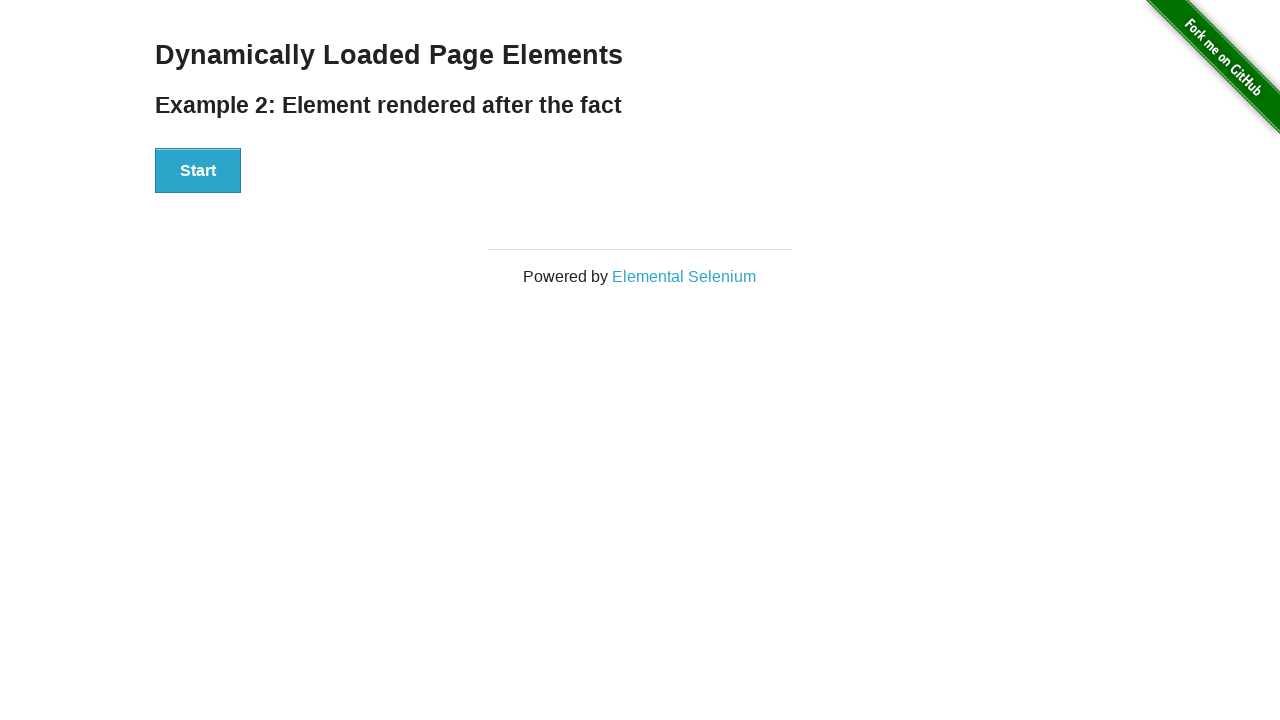

Clicked the Start button to trigger dynamic loading at (198, 171) on button:has-text('Start')
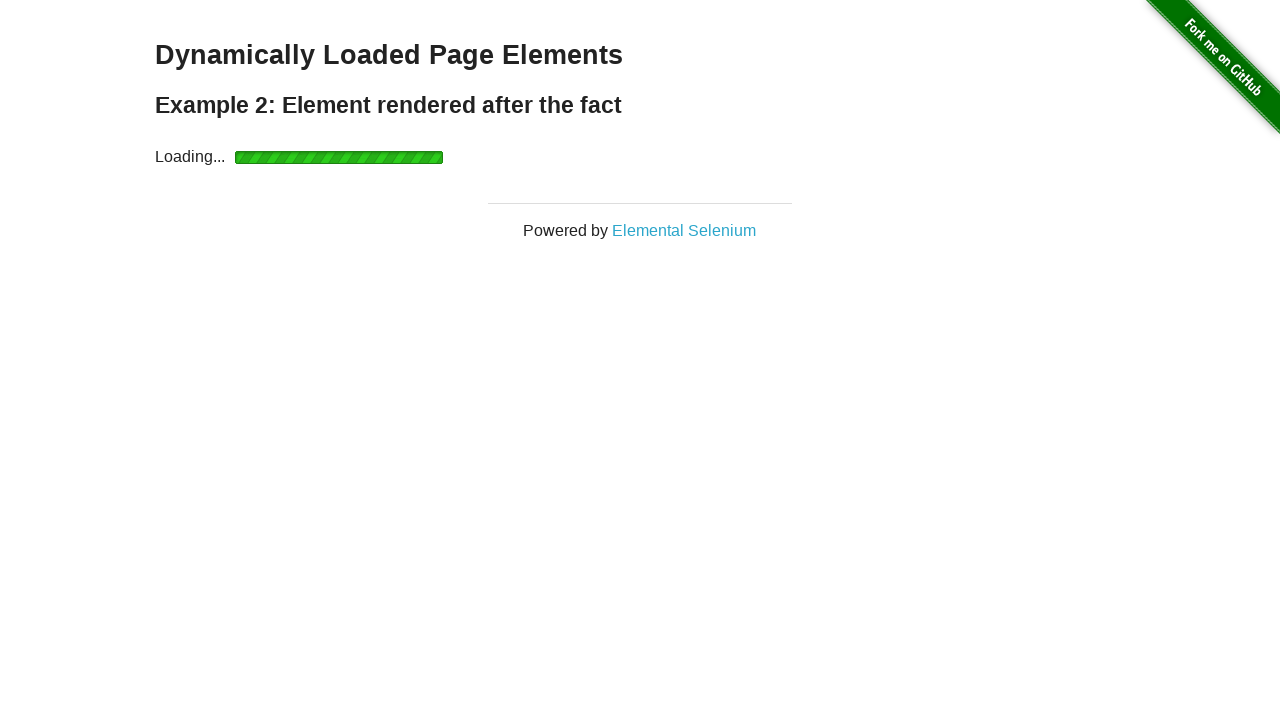

Waited for 'Hello World!' text to appear
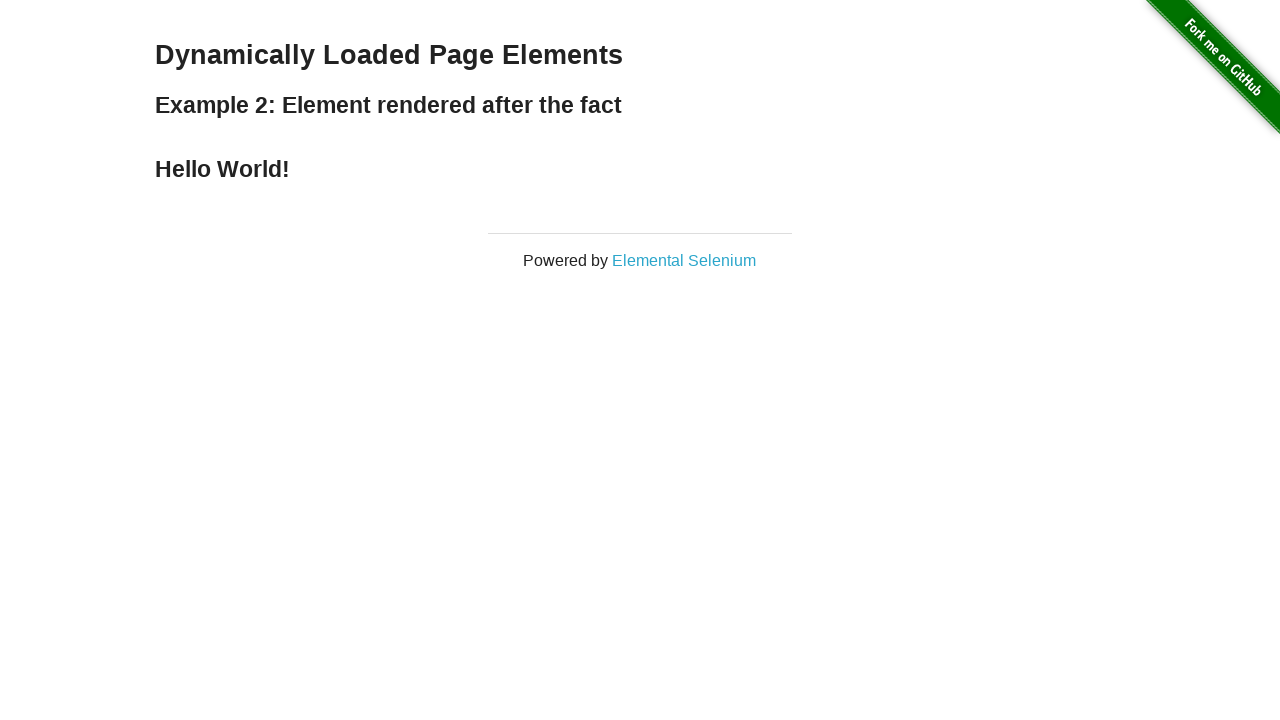

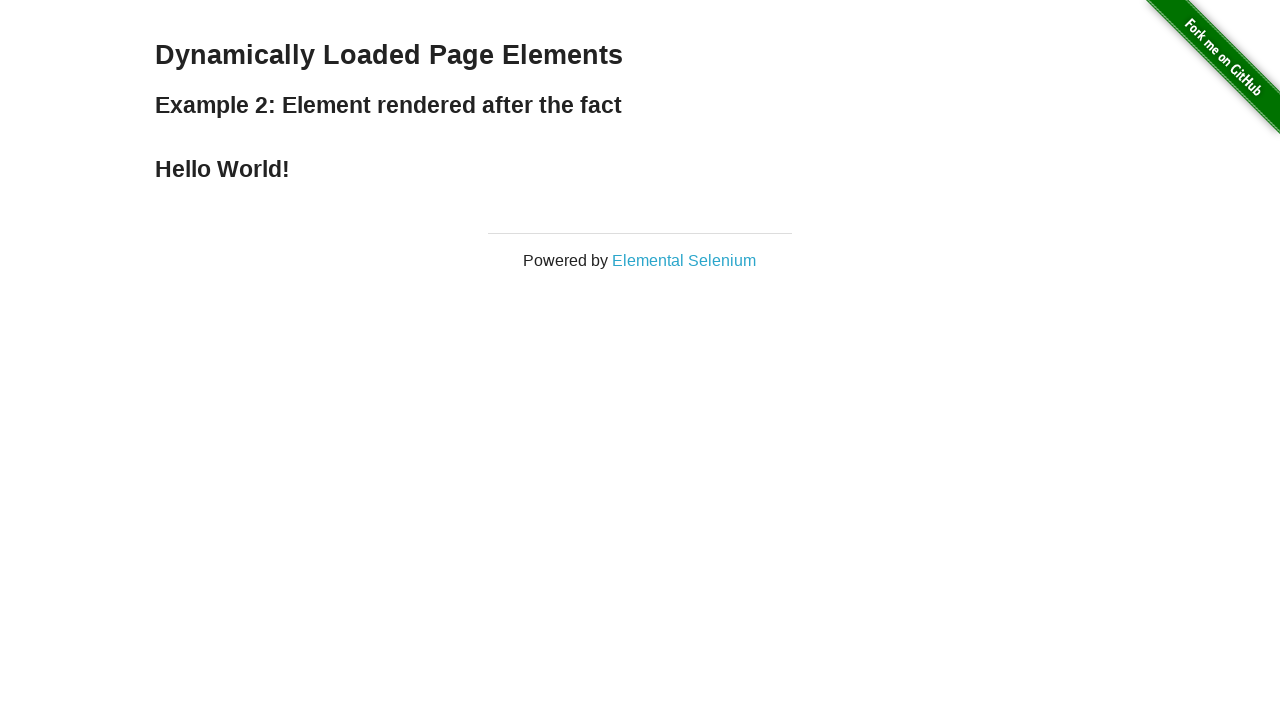